Tests JavaScript prompt alert functionality by clicking to trigger a prompt dialog, entering text into it, and accepting the alert

Starting URL: http://demo.automationtesting.in/Alerts.html

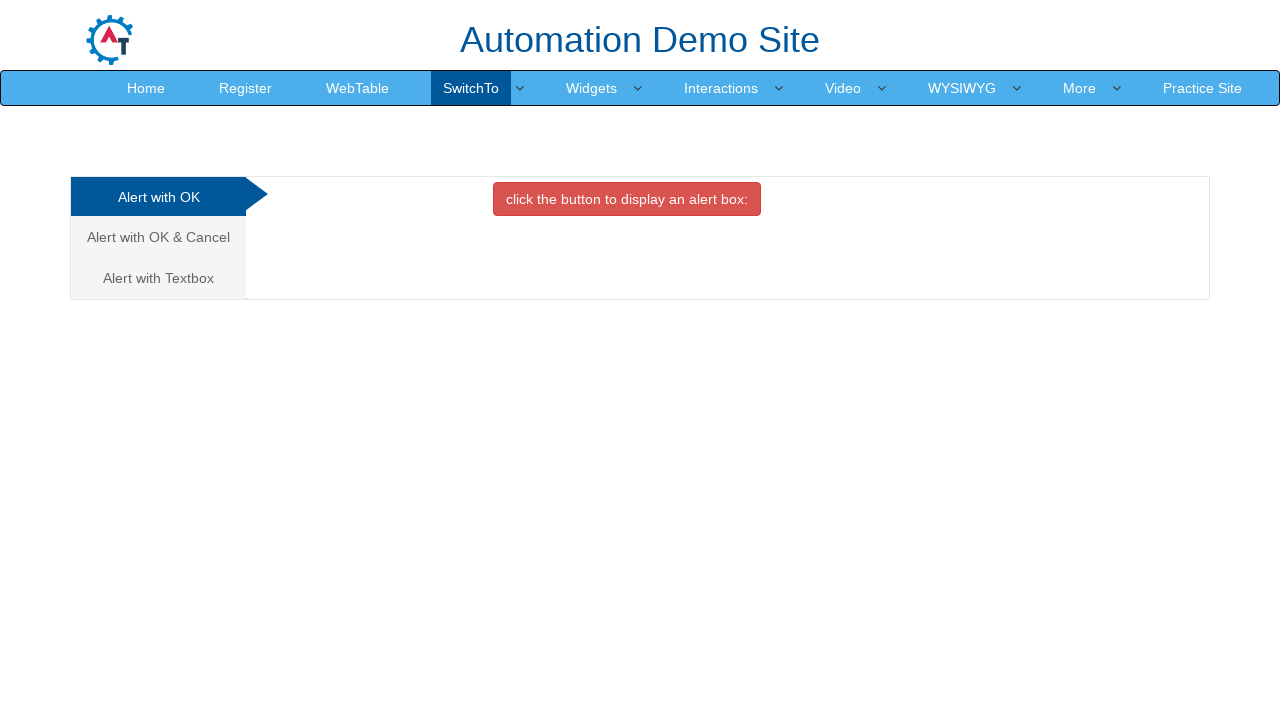

Clicked on the 'Alert with Textbox' tab at (158, 278) on a[href='#Textbox']
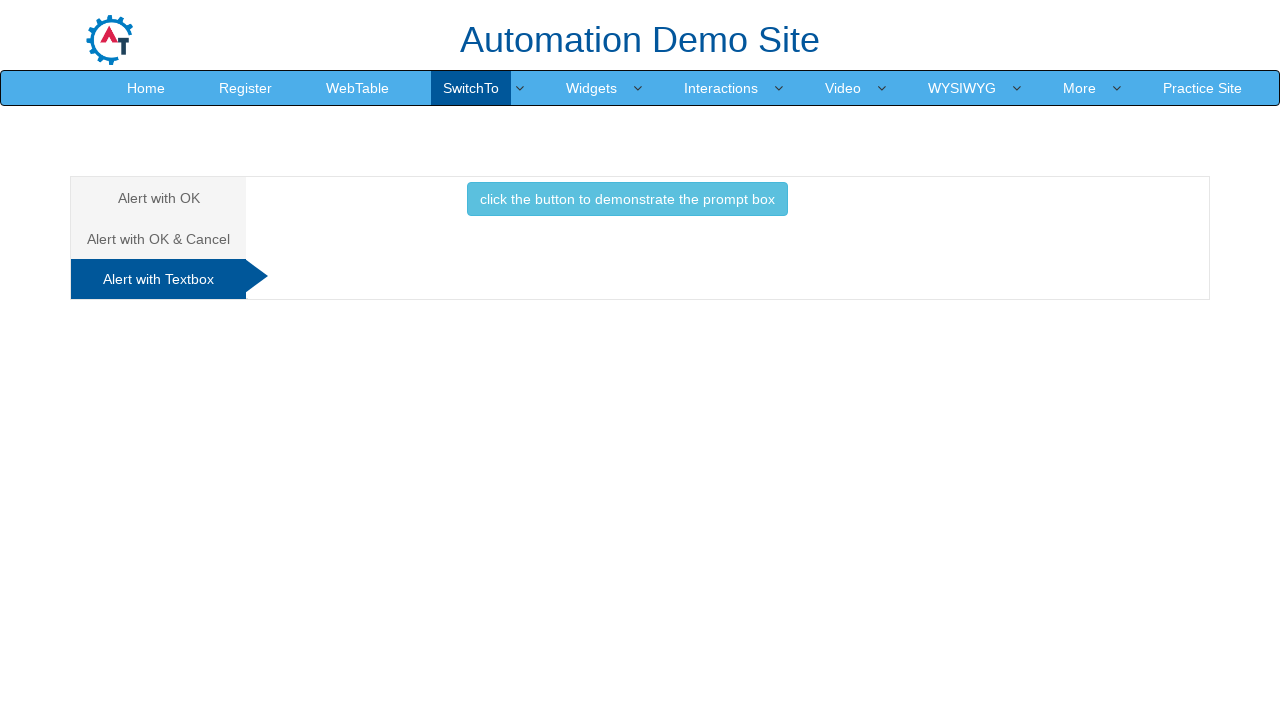

Clicked button to trigger the prompt alert at (627, 199) on button[onclick='promptbox()']
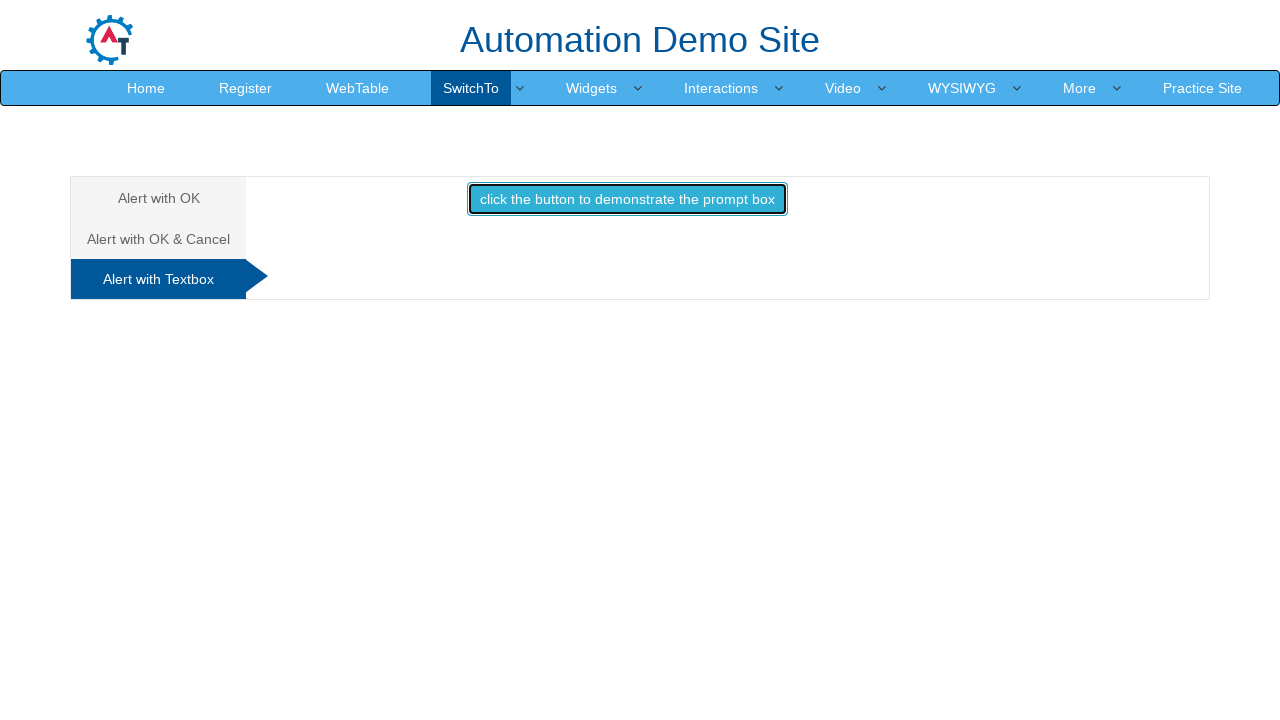

Set up dialog handler to accept prompt with text 'Siva'
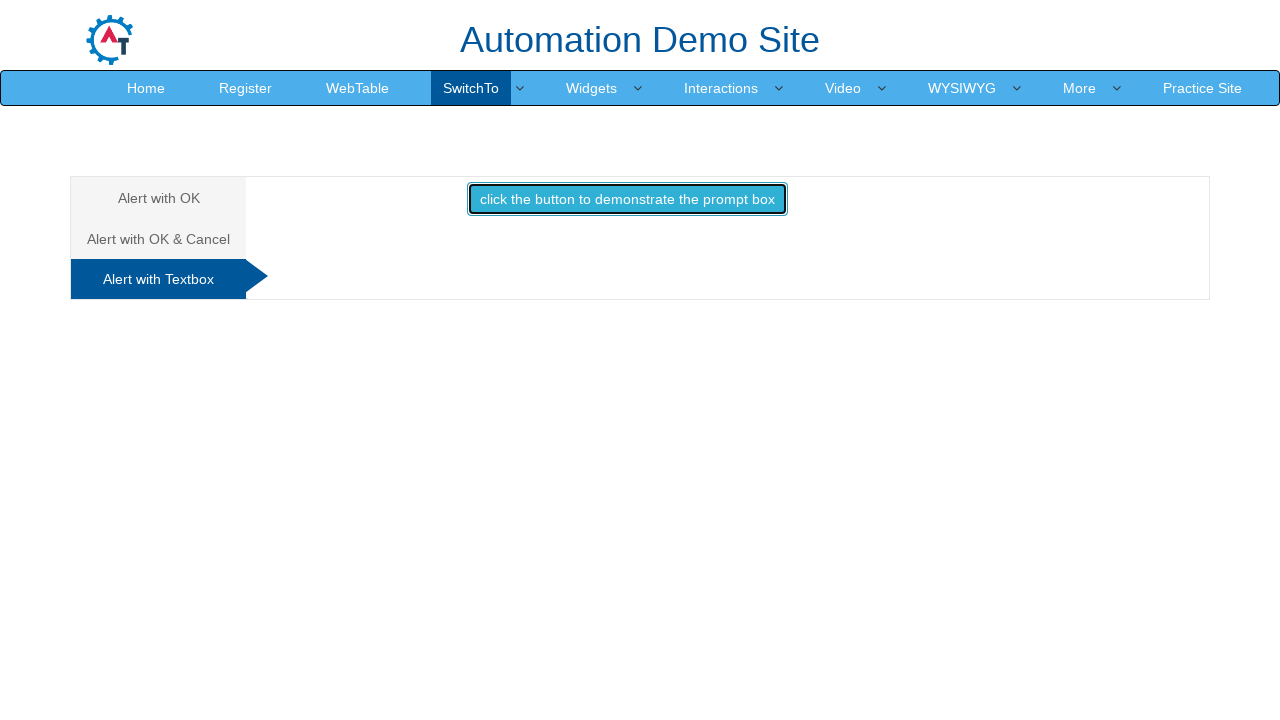

Clicked on the 'Alert with Textbox' tab again at (158, 279) on a[href='#Textbox']
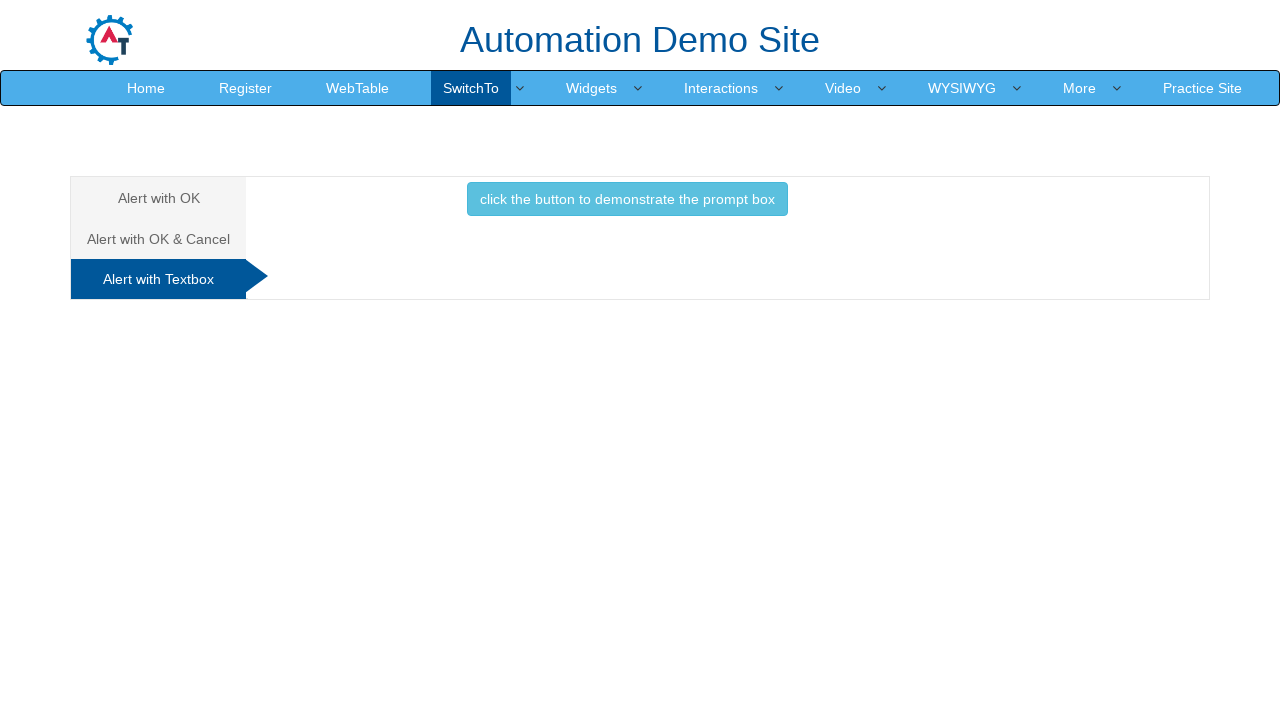

Clicked button to trigger the prompt alert again at (627, 199) on button[onclick='promptbox()']
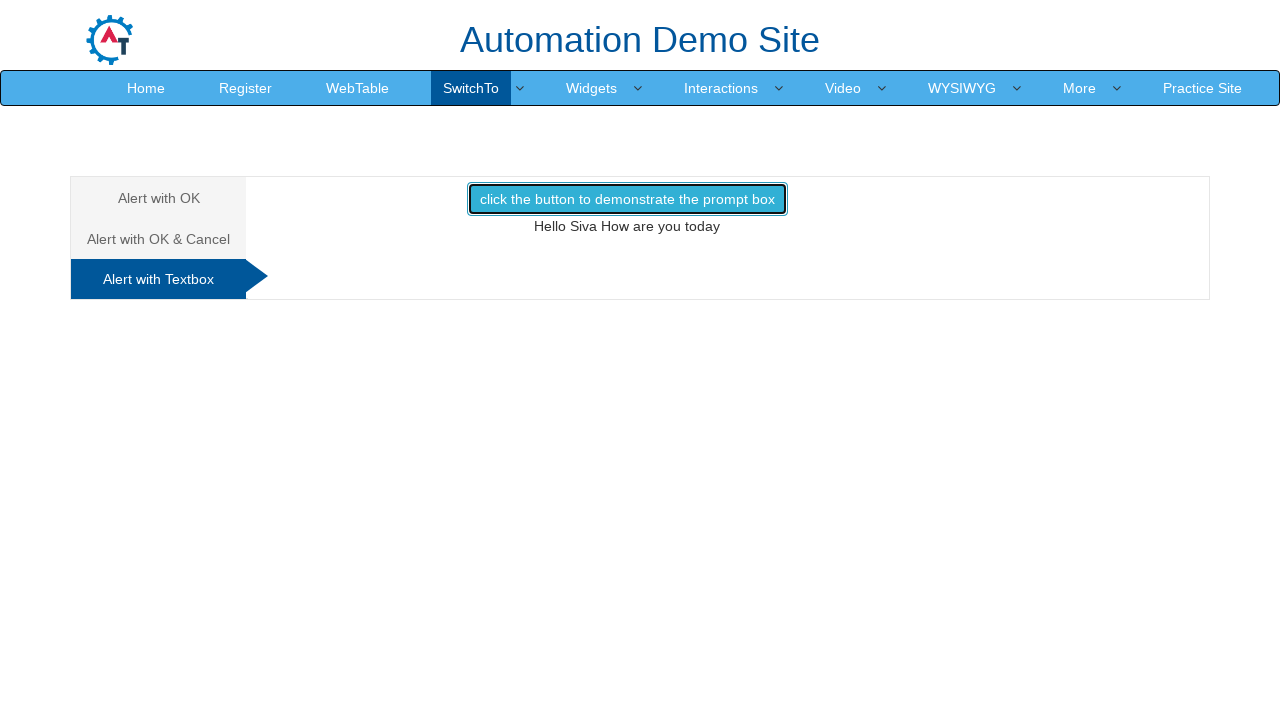

Waited for dialog handling to complete
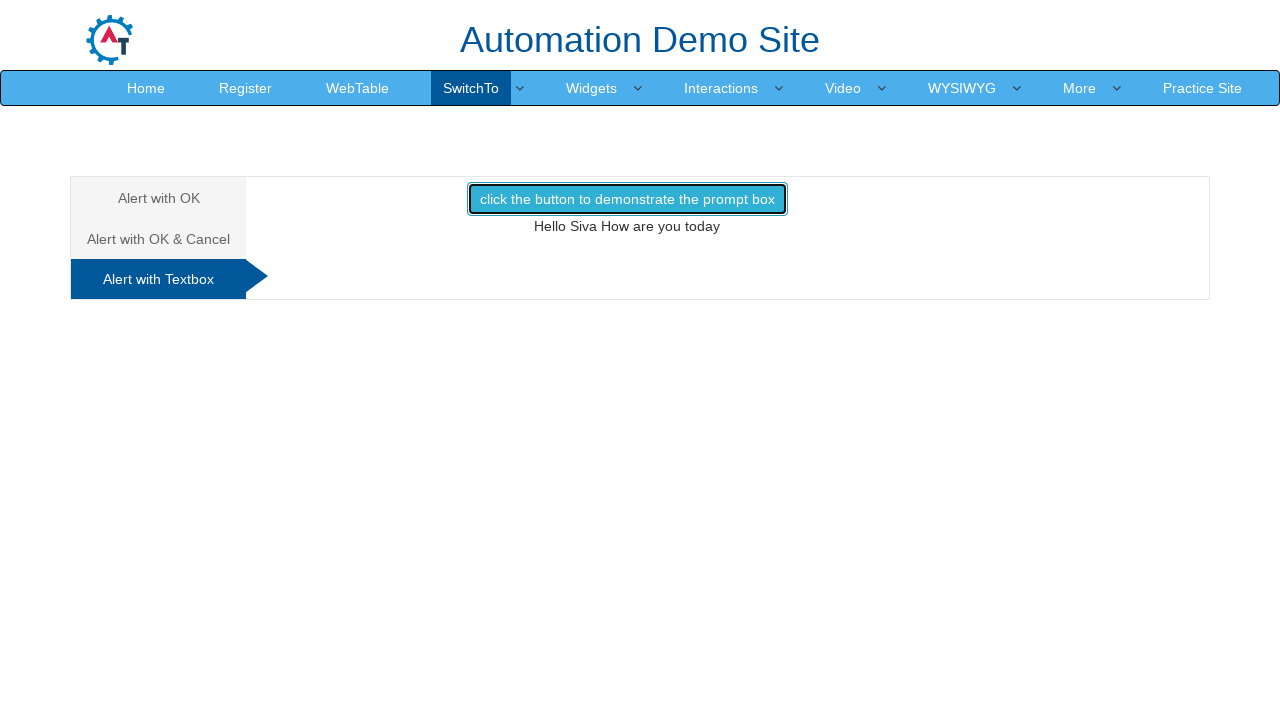

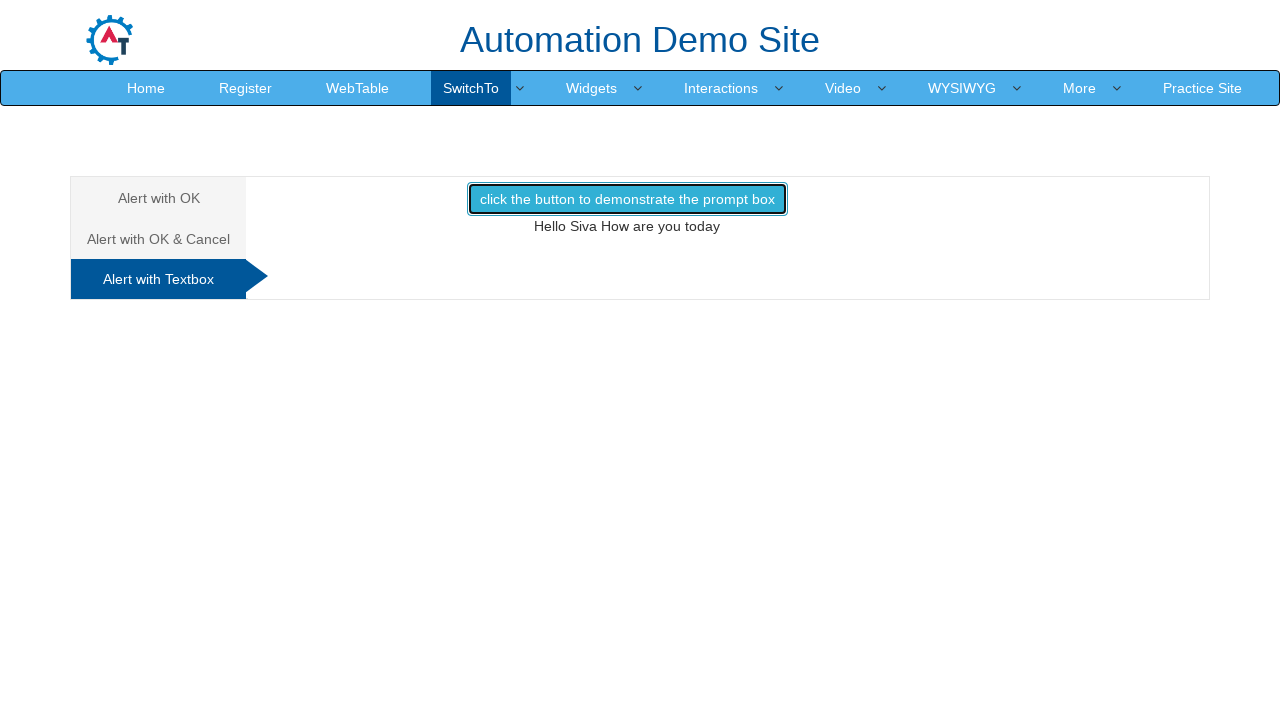